Tests that clicking the API link navigates to the API documentation page

Starting URL: https://playwright.dev

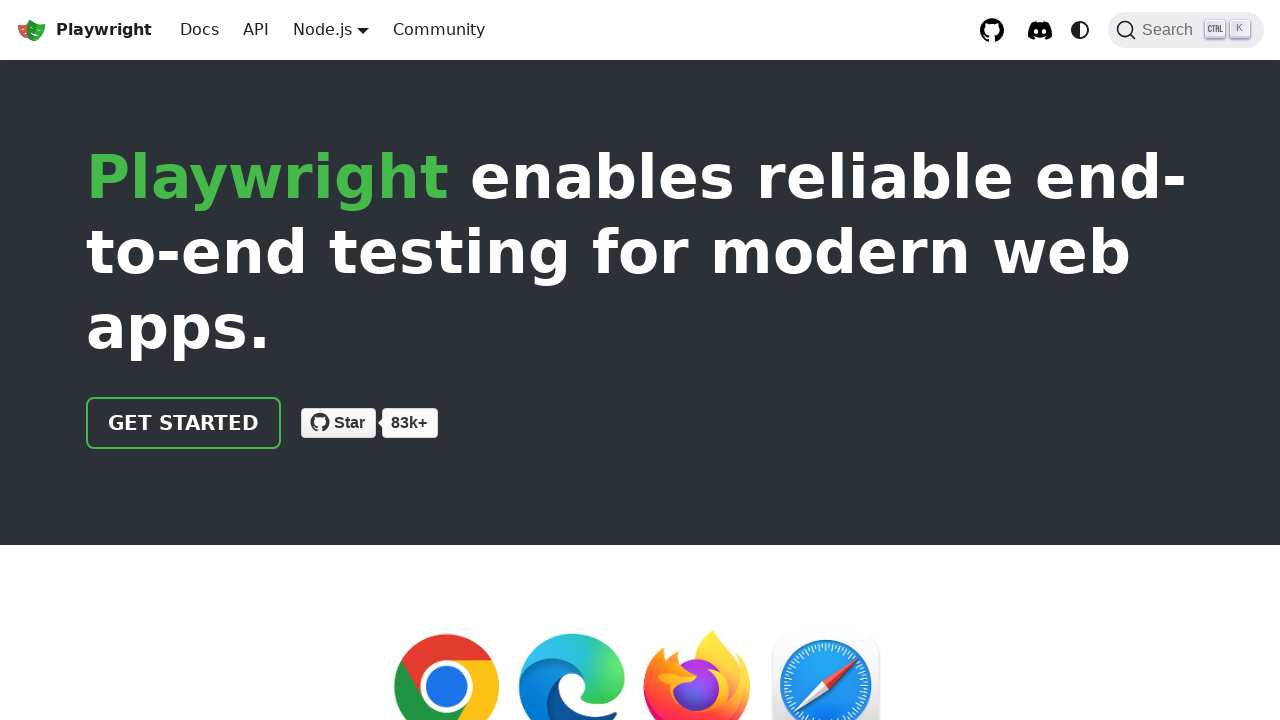

Clicked the API link in navigation at (256, 30) on a.navbar__link:has-text('API')
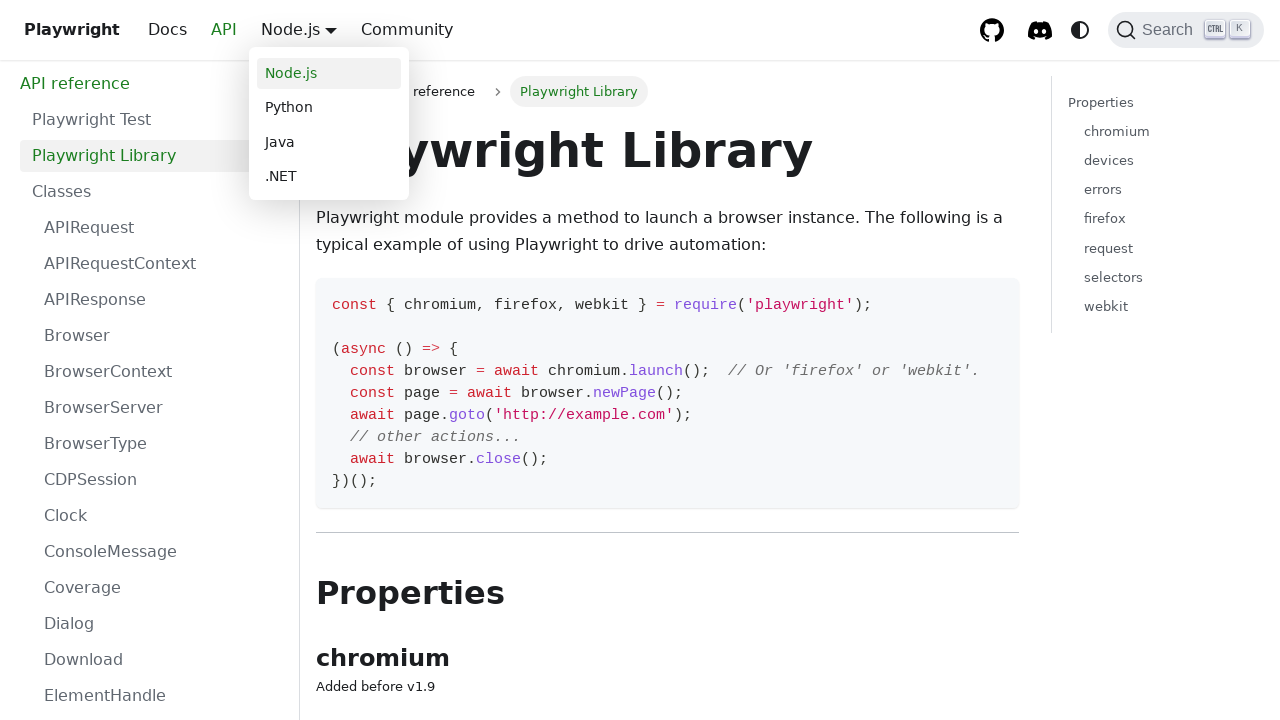

Verified navigation to API documentation page
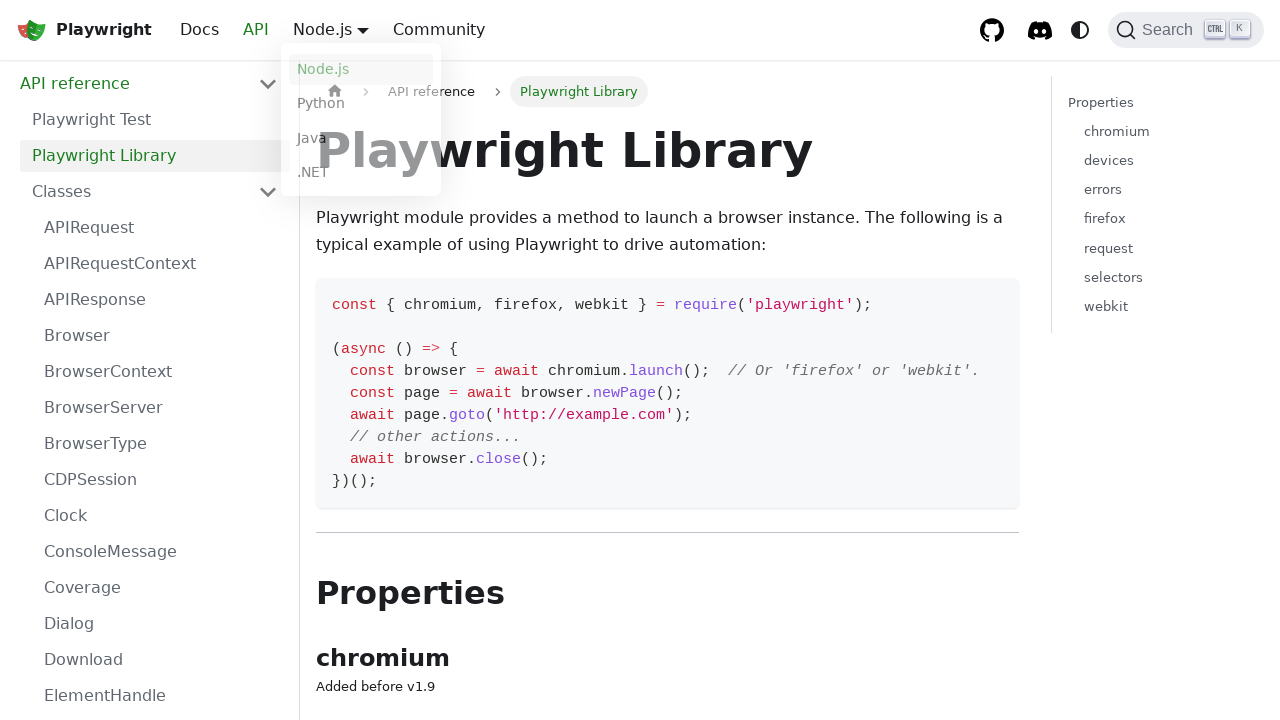

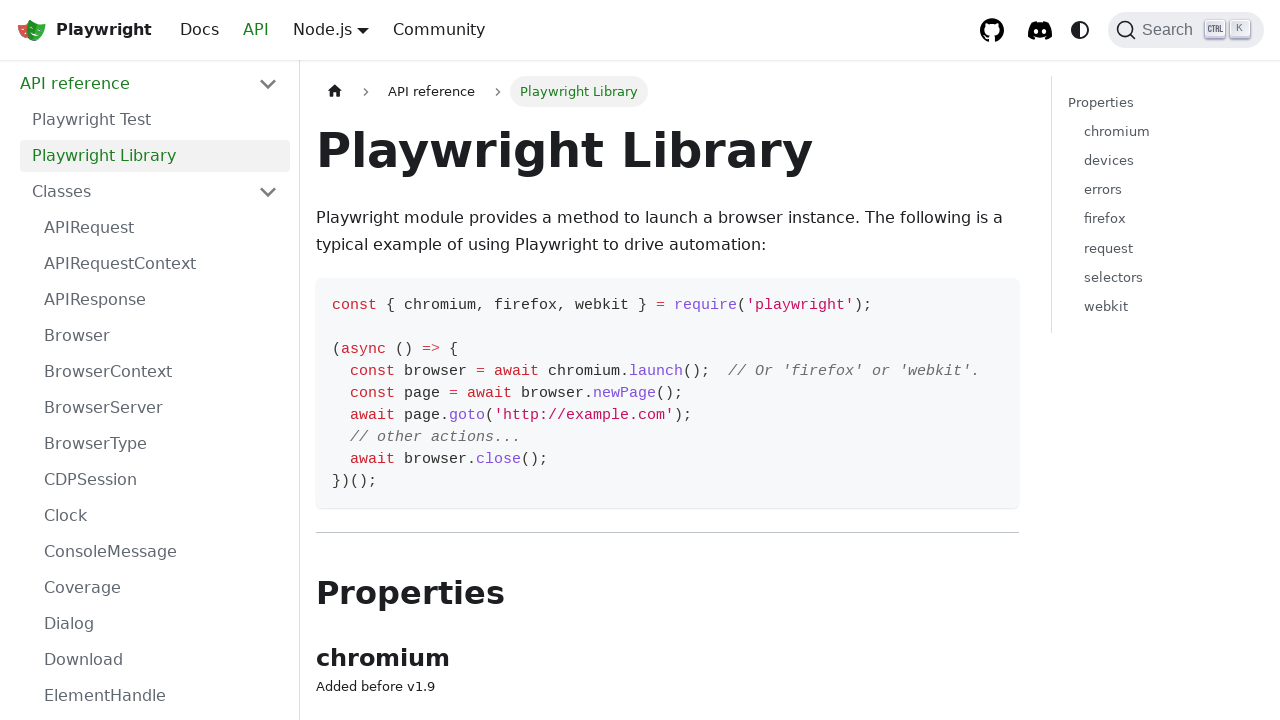